Navigates to the Argos website homepage

Starting URL: https://www.argos.co.uk/

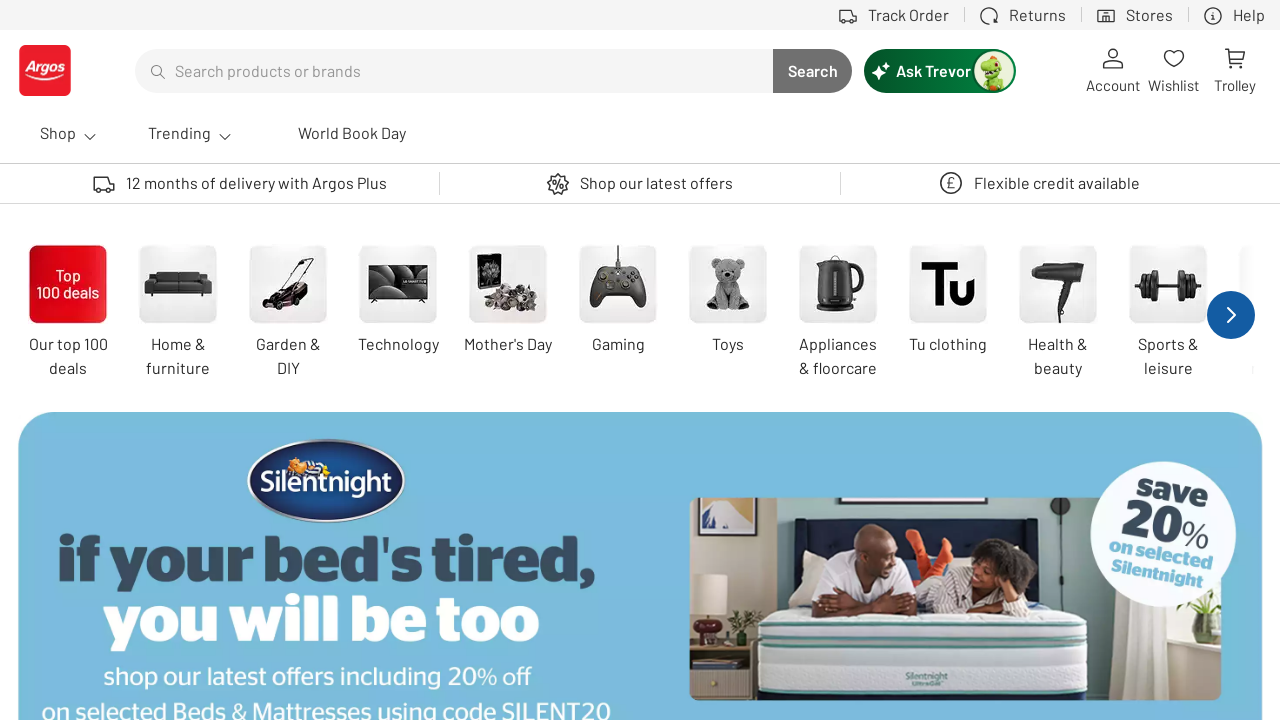

Waited for page to reach network idle state on Argos homepage
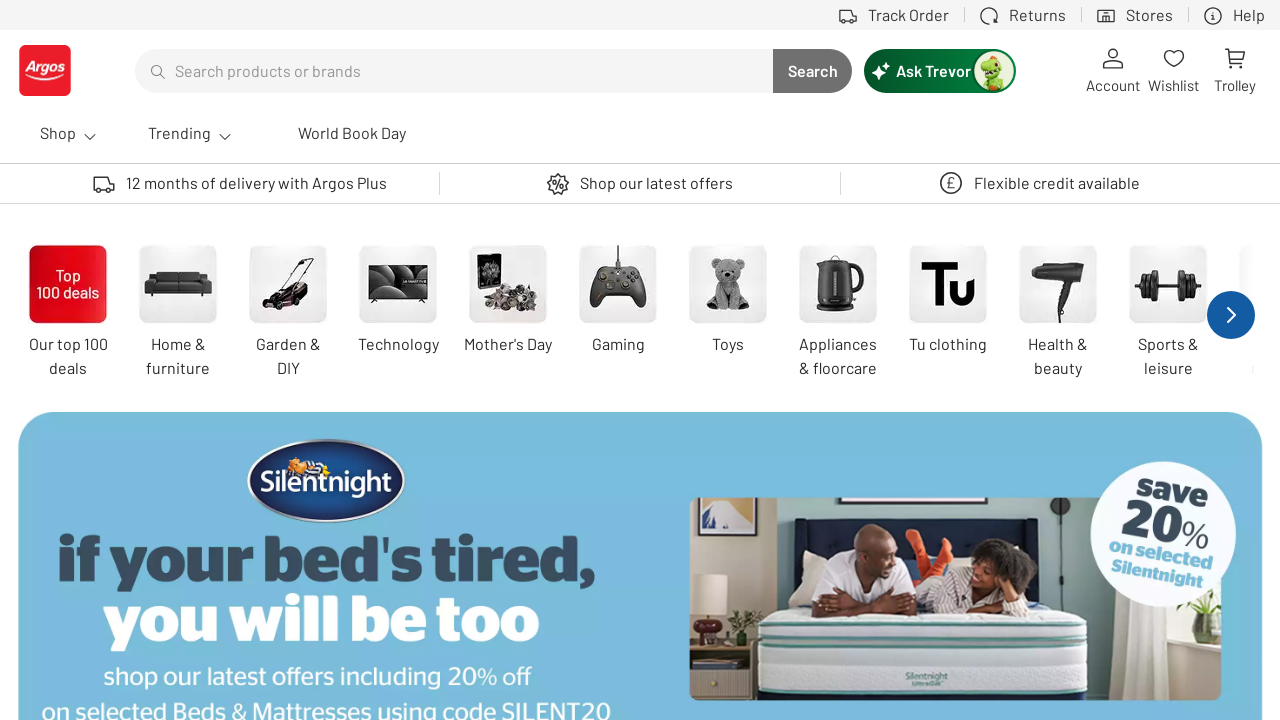

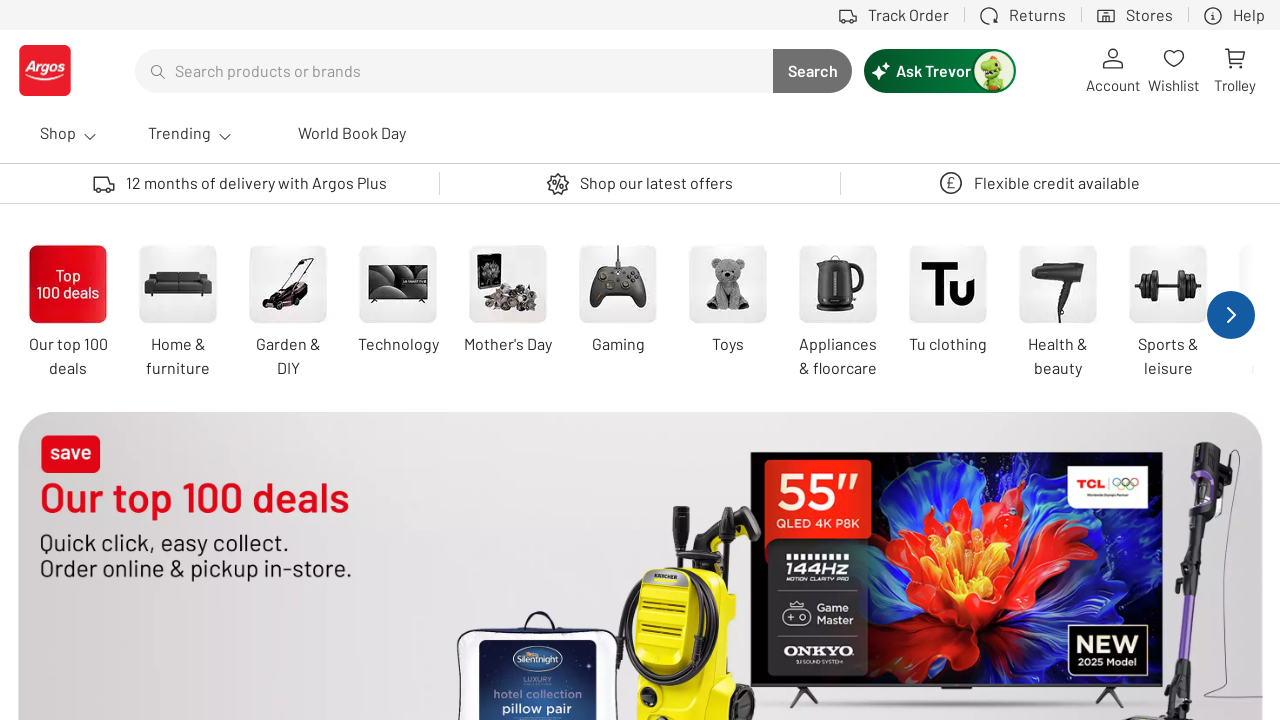